Tests sorting the Email column in ascending order by clicking the column header and verifying the email values are alphabetically sorted.

Starting URL: http://the-internet.herokuapp.com/tables

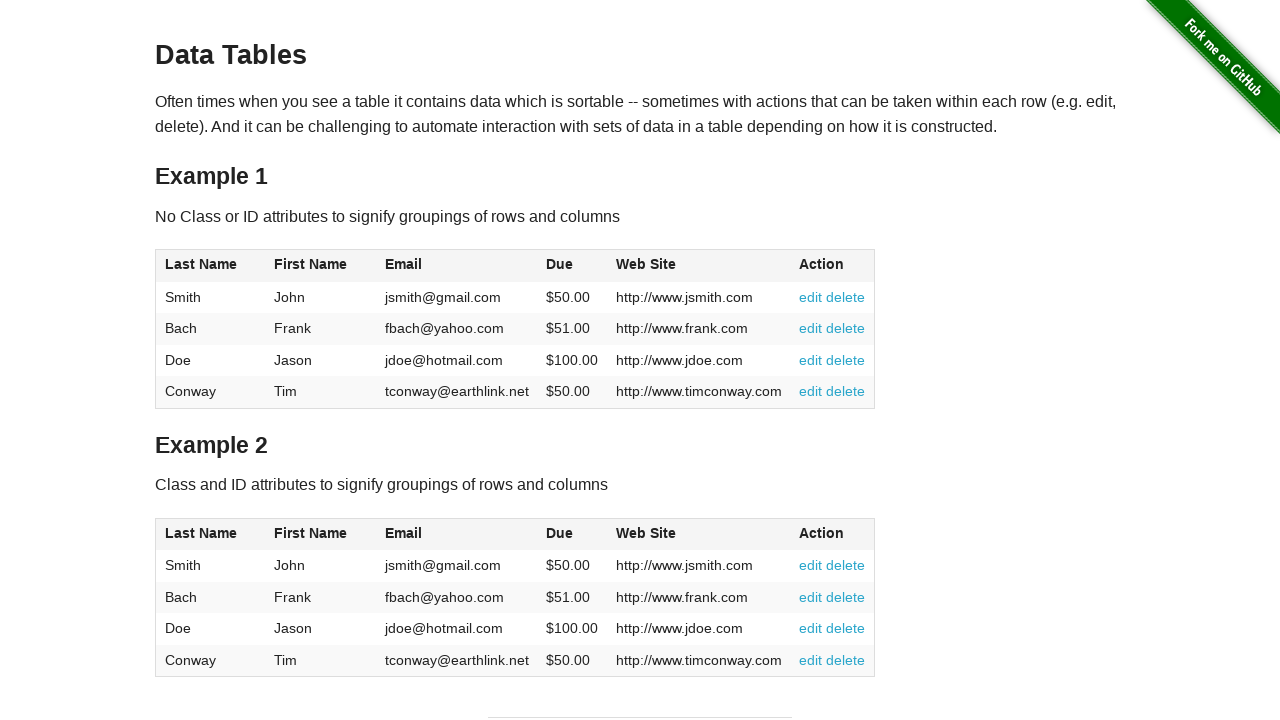

Clicked Email column header to sort ascending at (457, 266) on #table1 thead tr th:nth-of-type(3)
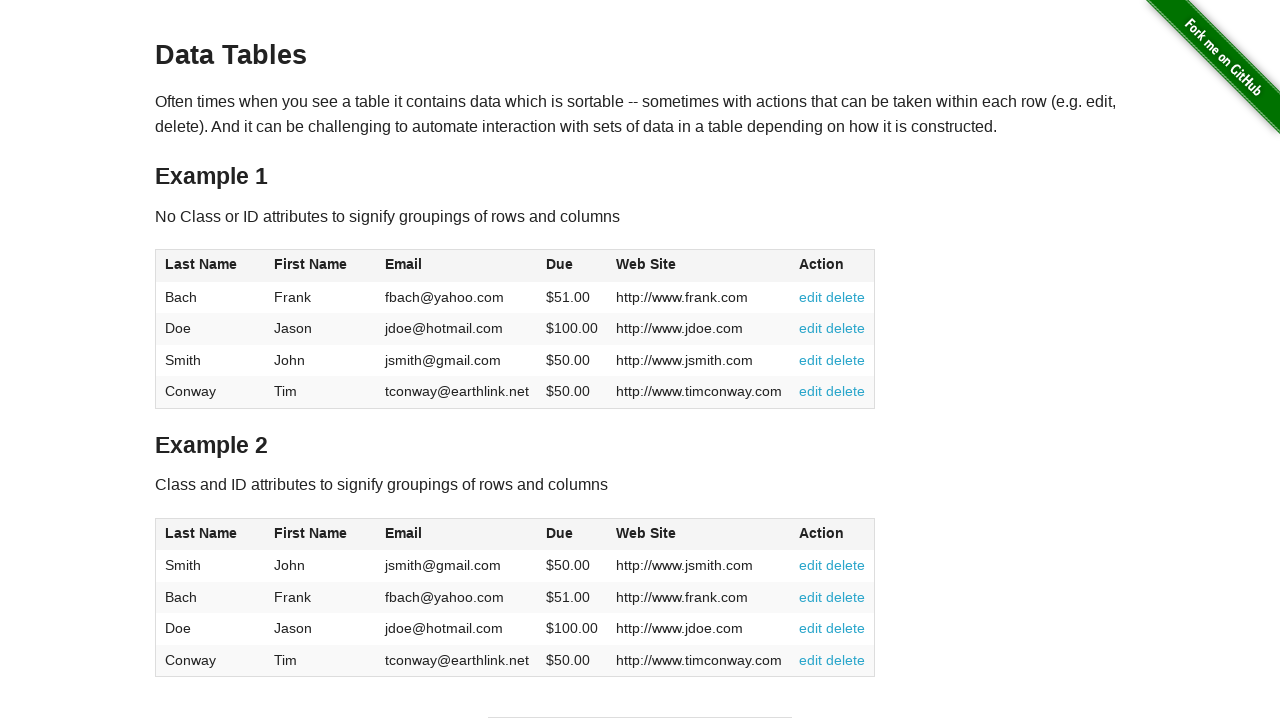

Email column values loaded
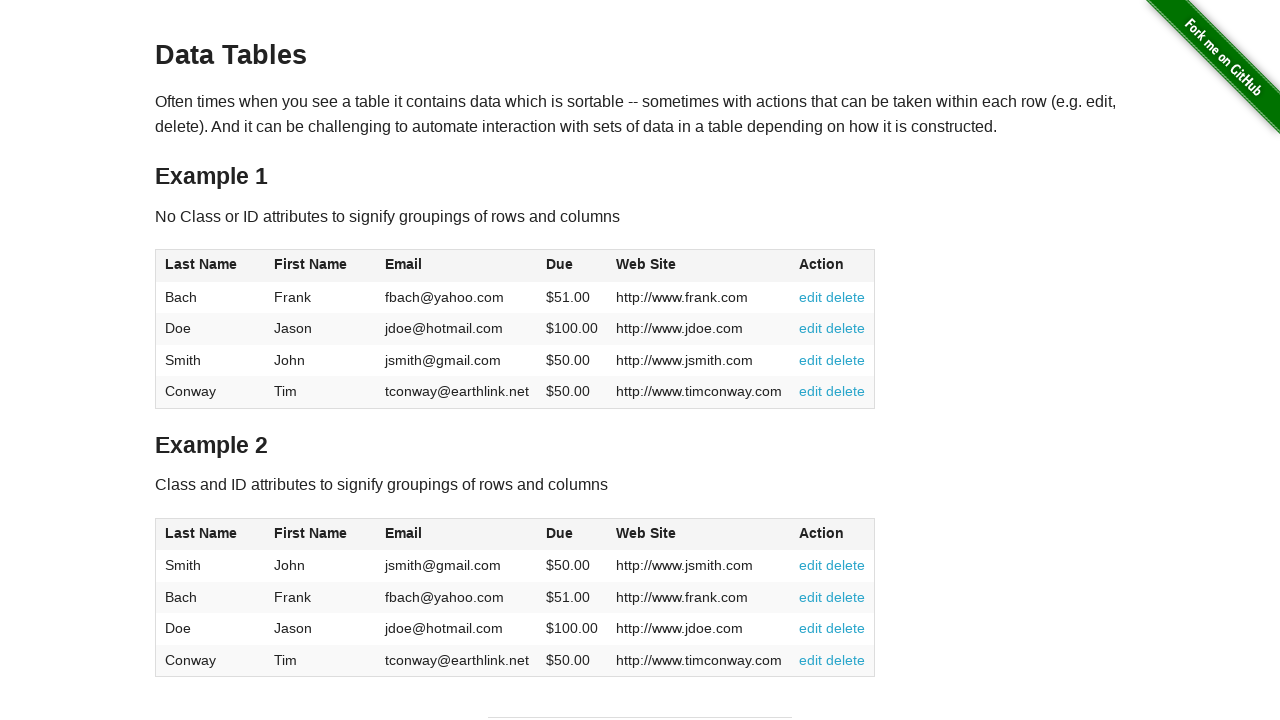

Retrieved all email elements from the Email column
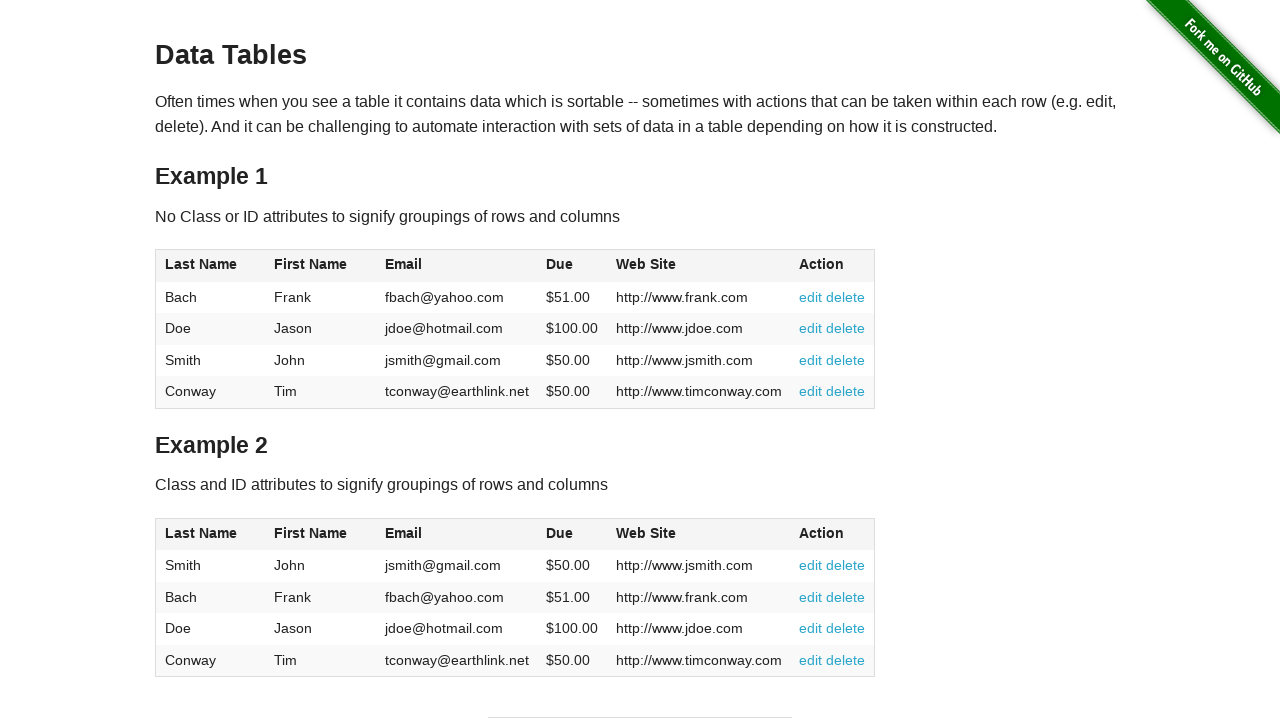

Extracted email values: ['fbach@yahoo.com', 'jdoe@hotmail.com', 'jsmith@gmail.com', 'tconway@earthlink.net']
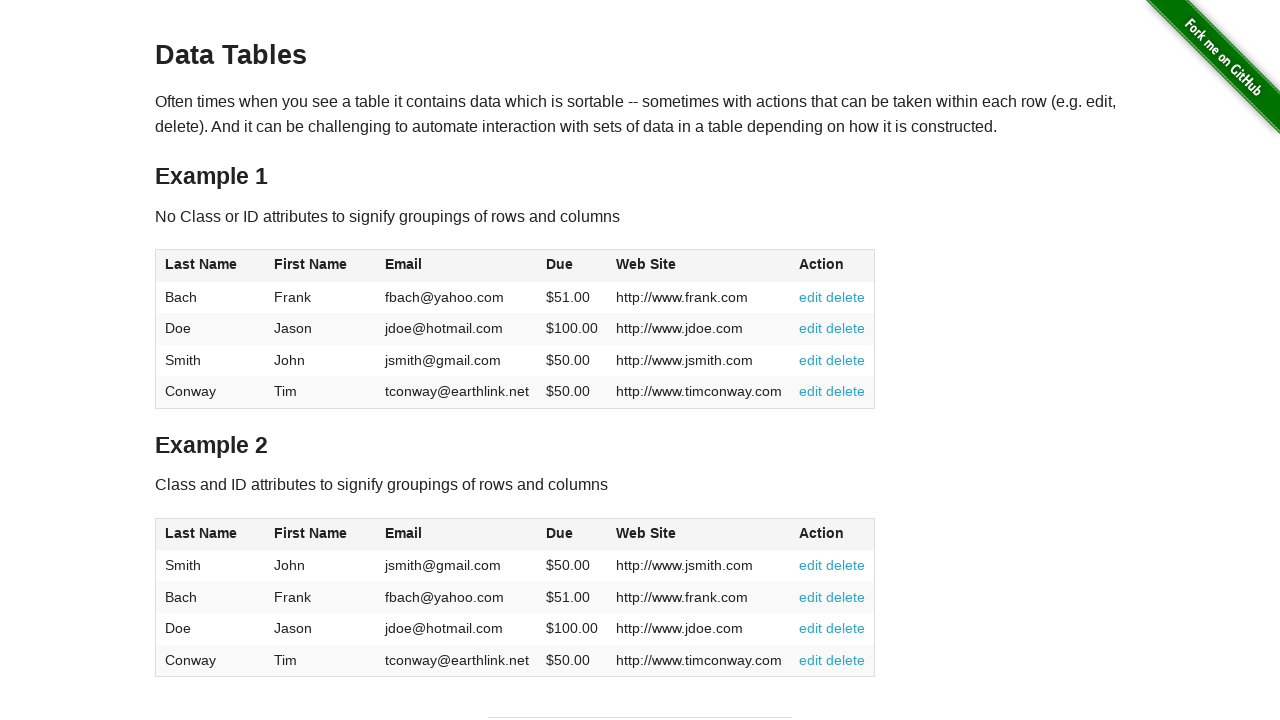

Verified email column is sorted in ascending alphabetical order
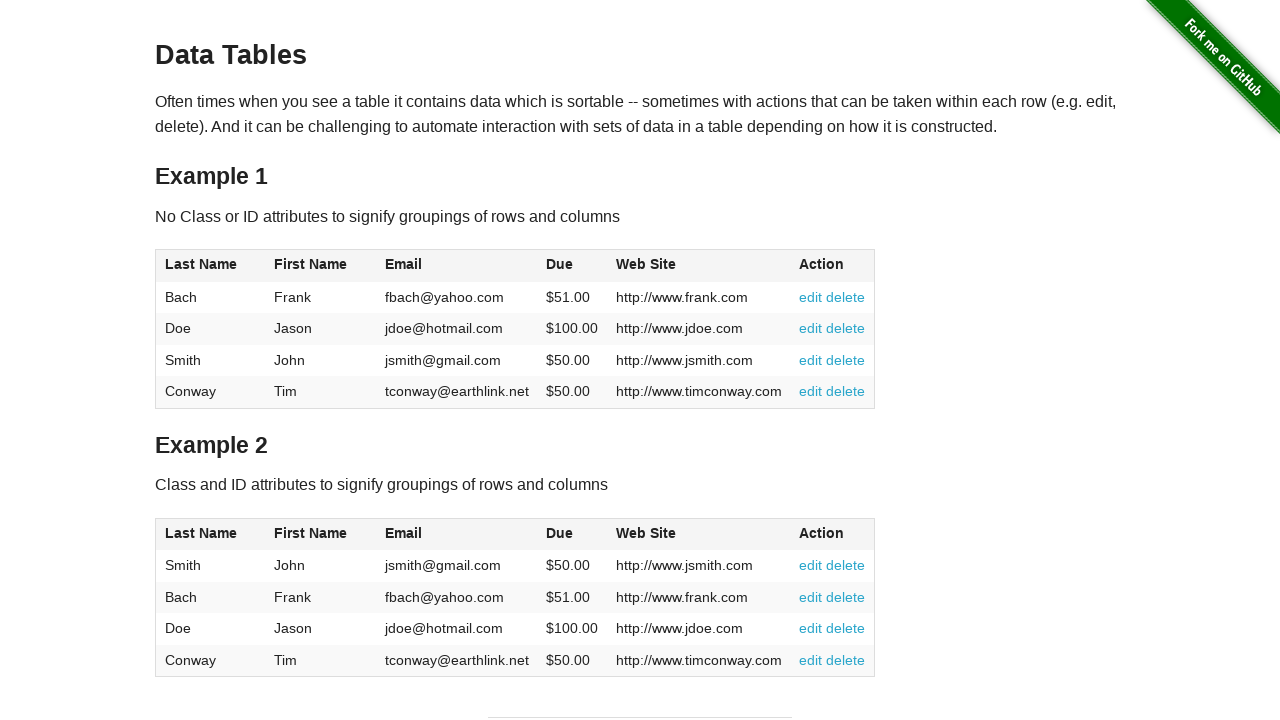

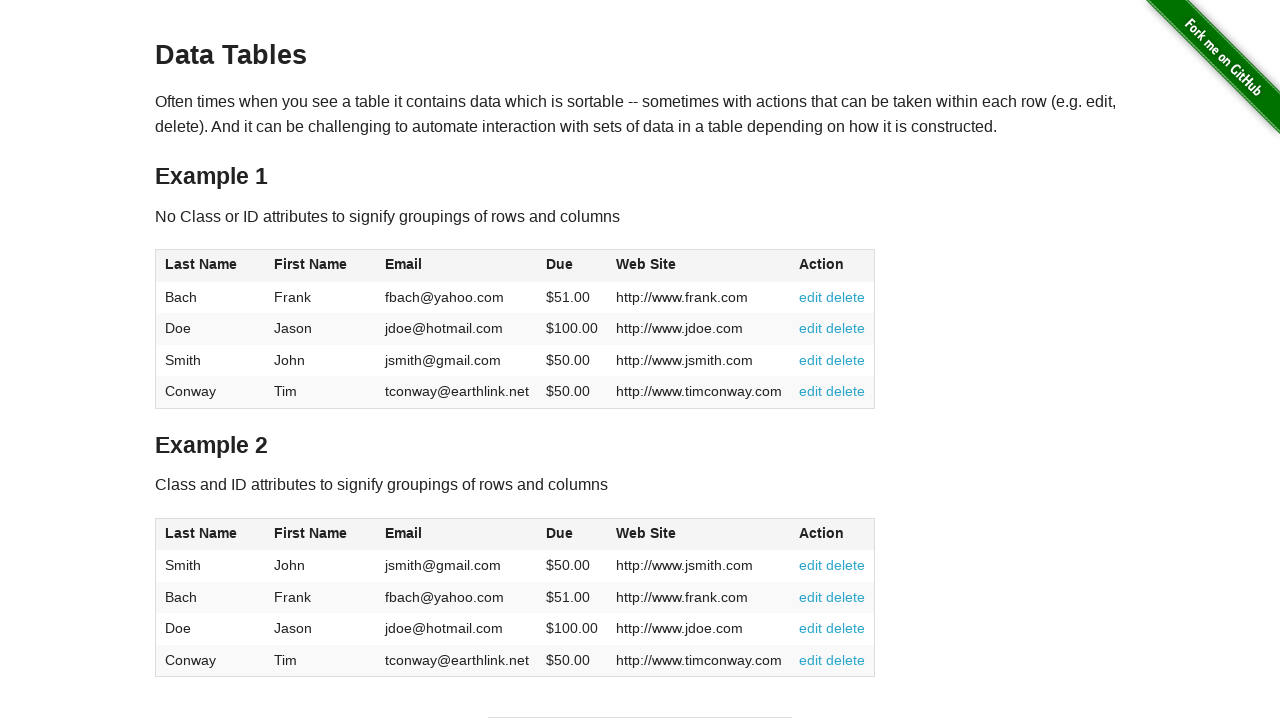